Tests an e-commerce flow by adding multiple vegetables to cart, proceeding to checkout, and applying a promo code

Starting URL: https://rahulshettyacademy.com/seleniumPractise/#/

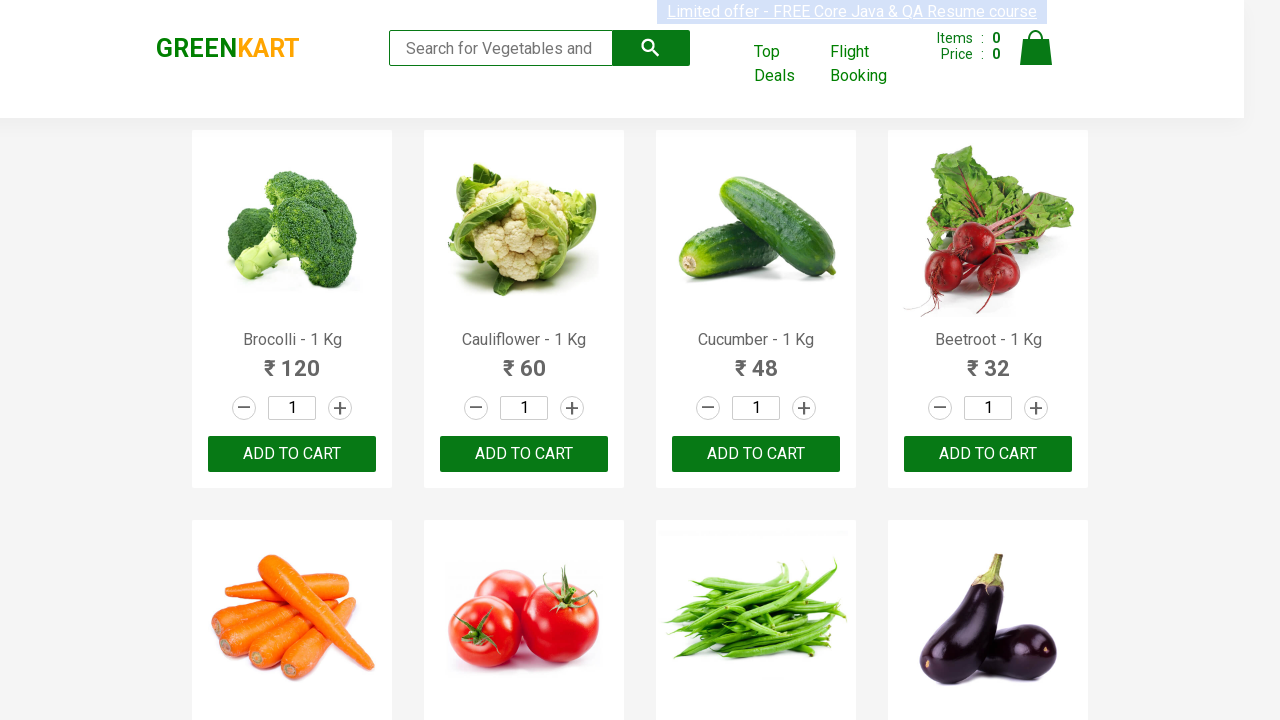

Waited for product list to load
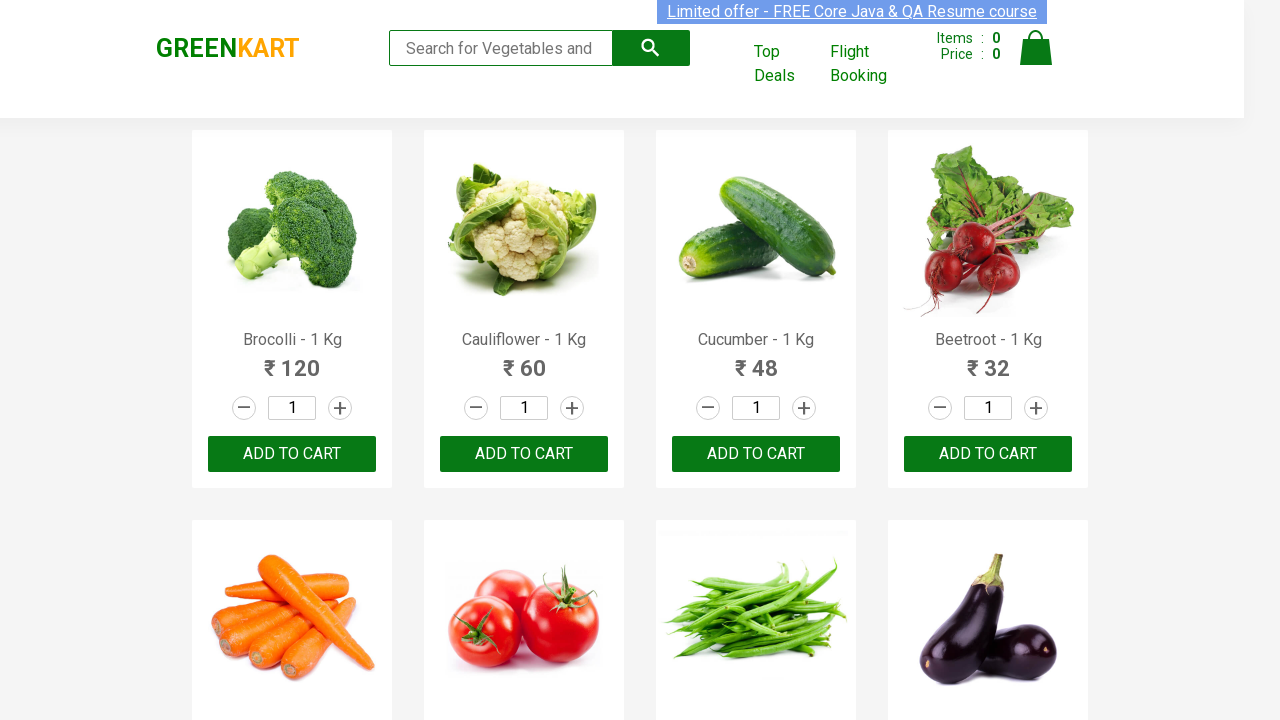

Retrieved all product elements from page
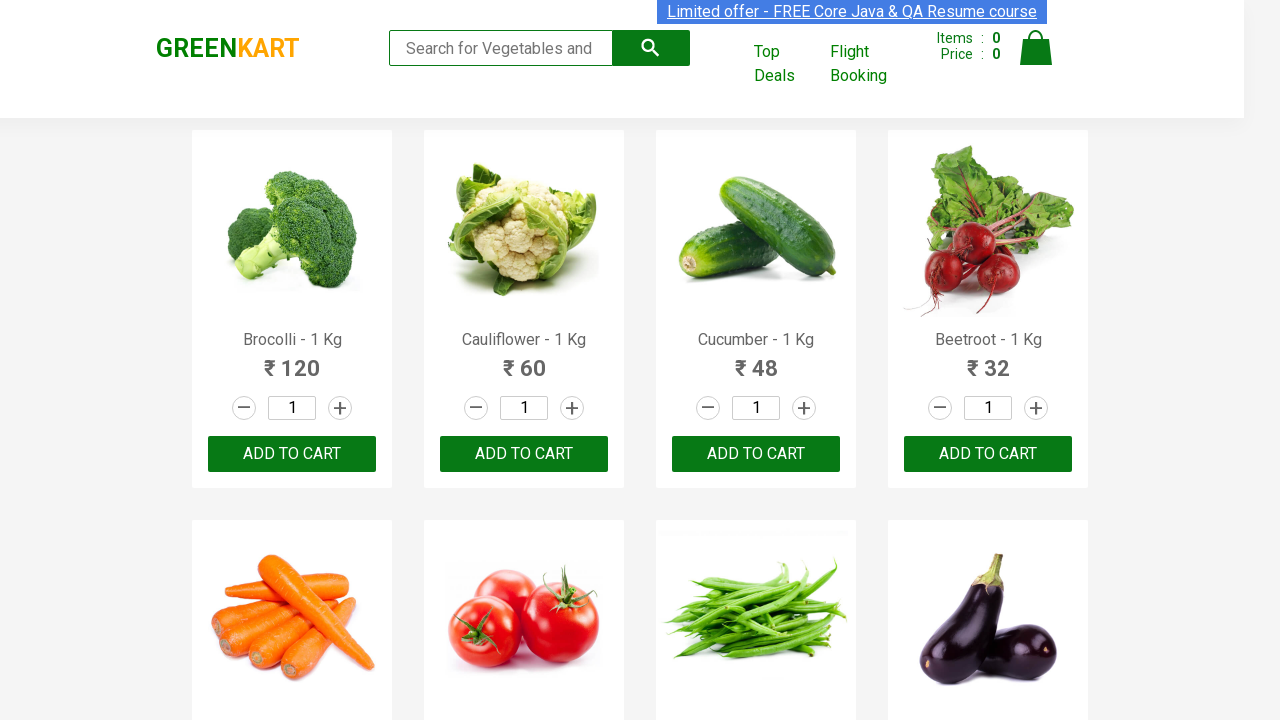

Added Cauliflower to cart at (524, 454) on xpath=//div[@class='product-action']/button >> nth=1
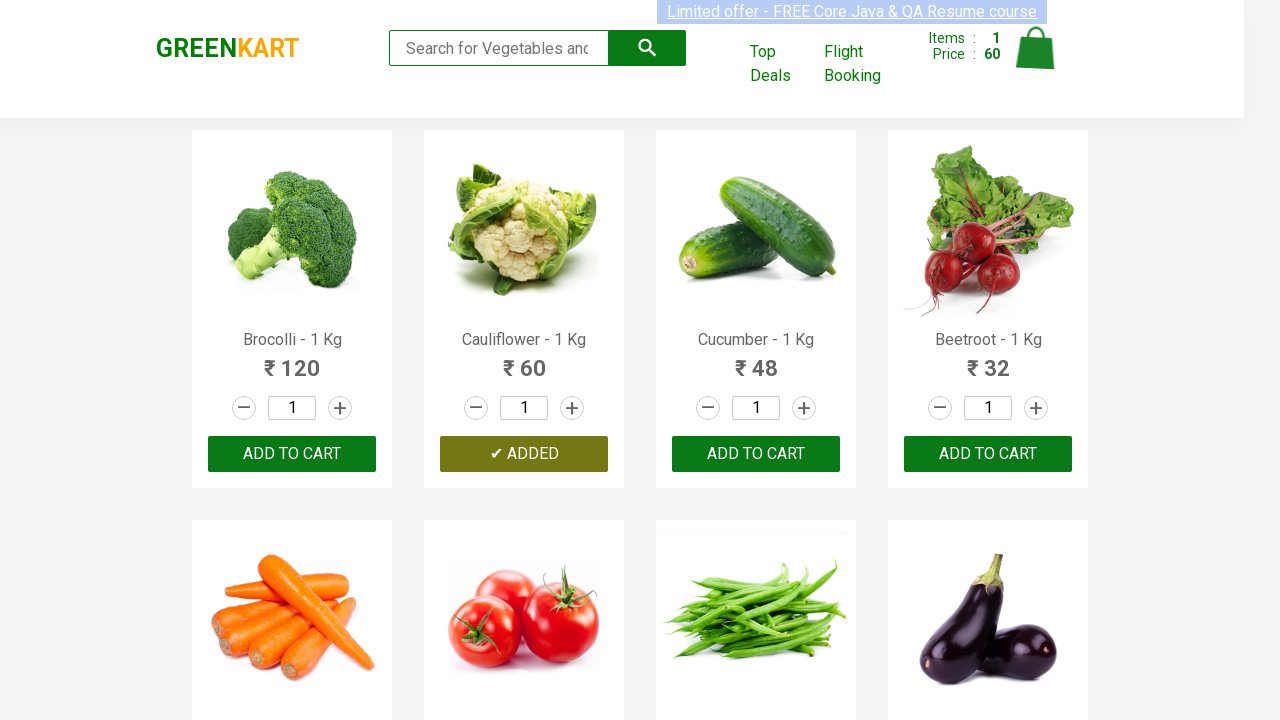

Added Cauliflower to cart at (756, 454) on xpath=//div[@class='product-action']/button >> nth=2
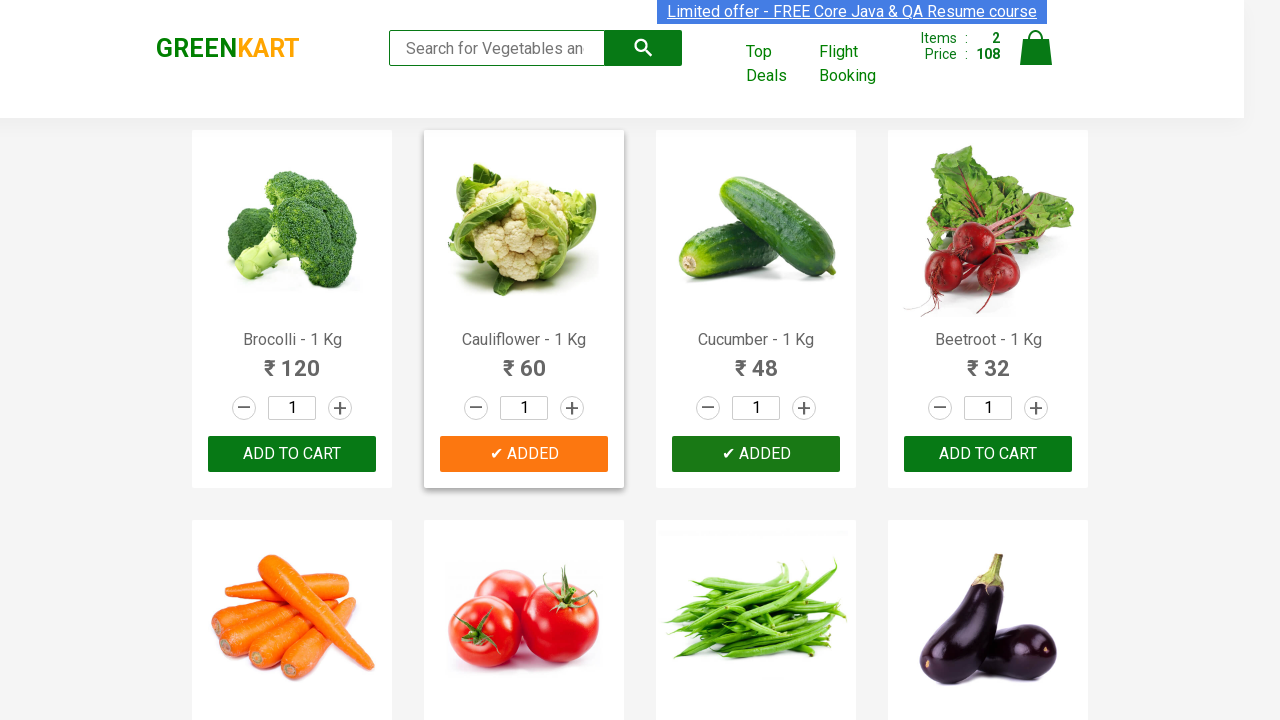

Added Cauliflower to cart at (988, 454) on xpath=//div[@class='product-action']/button >> nth=3
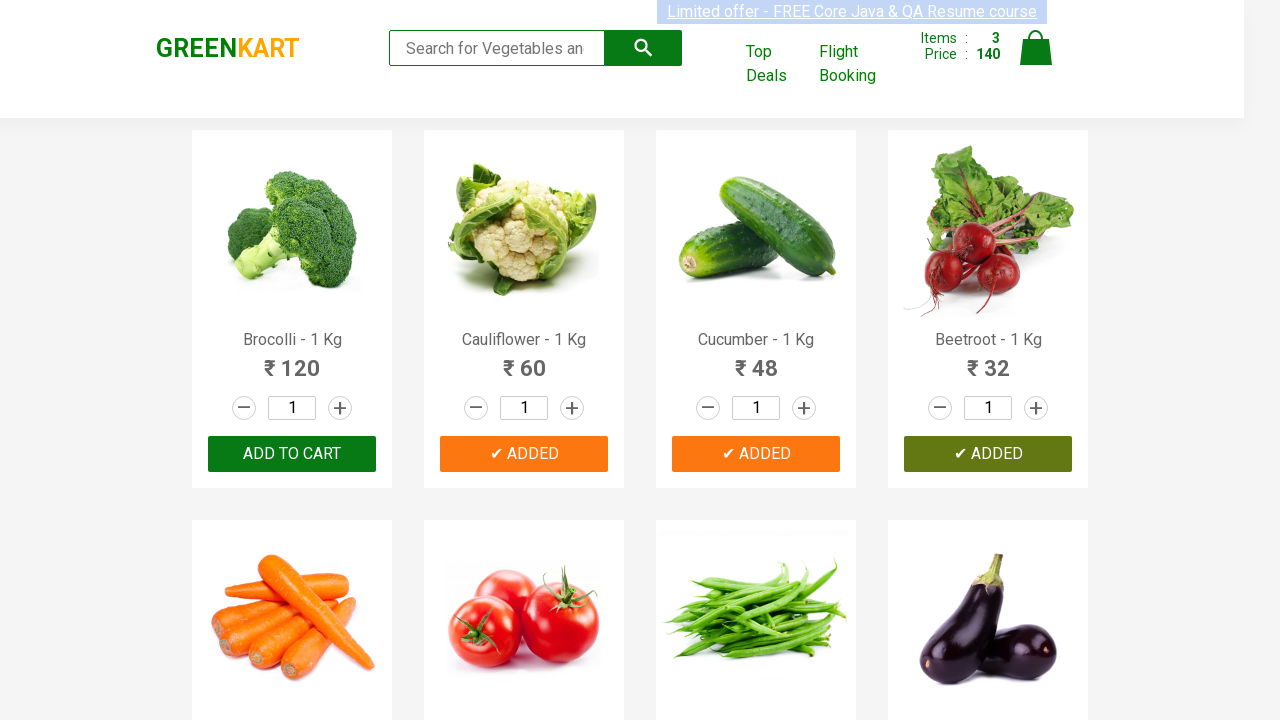

Clicked cart icon to view shopping cart at (1036, 48) on img[alt='Cart']
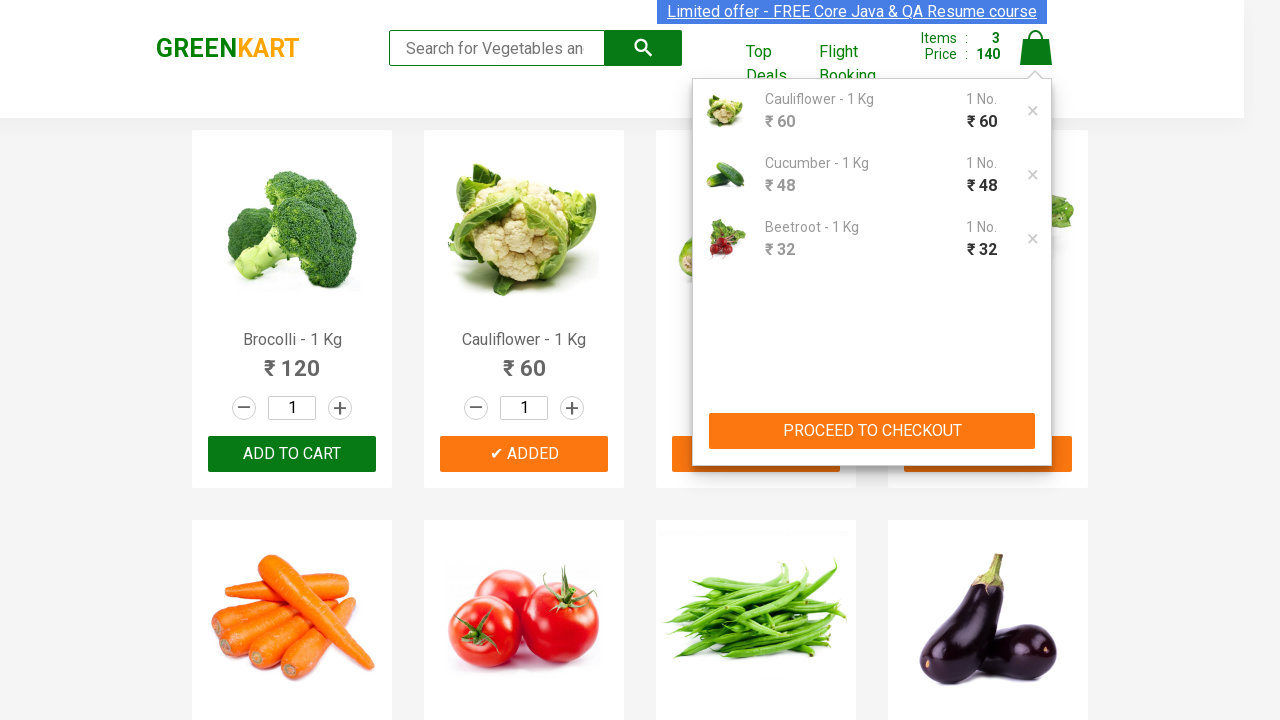

Clicked PROCEED TO CHECKOUT button at (872, 431) on xpath=//button[contains(text(),'PROCEED TO CHECKOUT')]
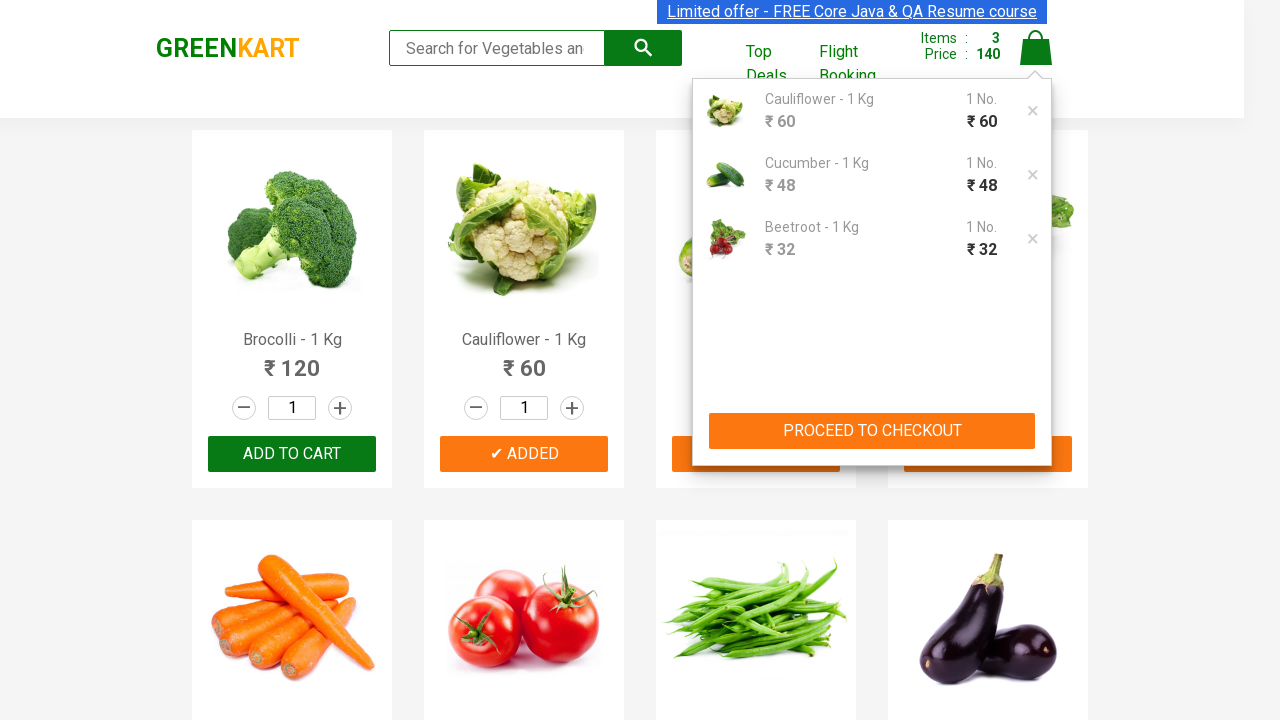

Waited for promo code input field to appear
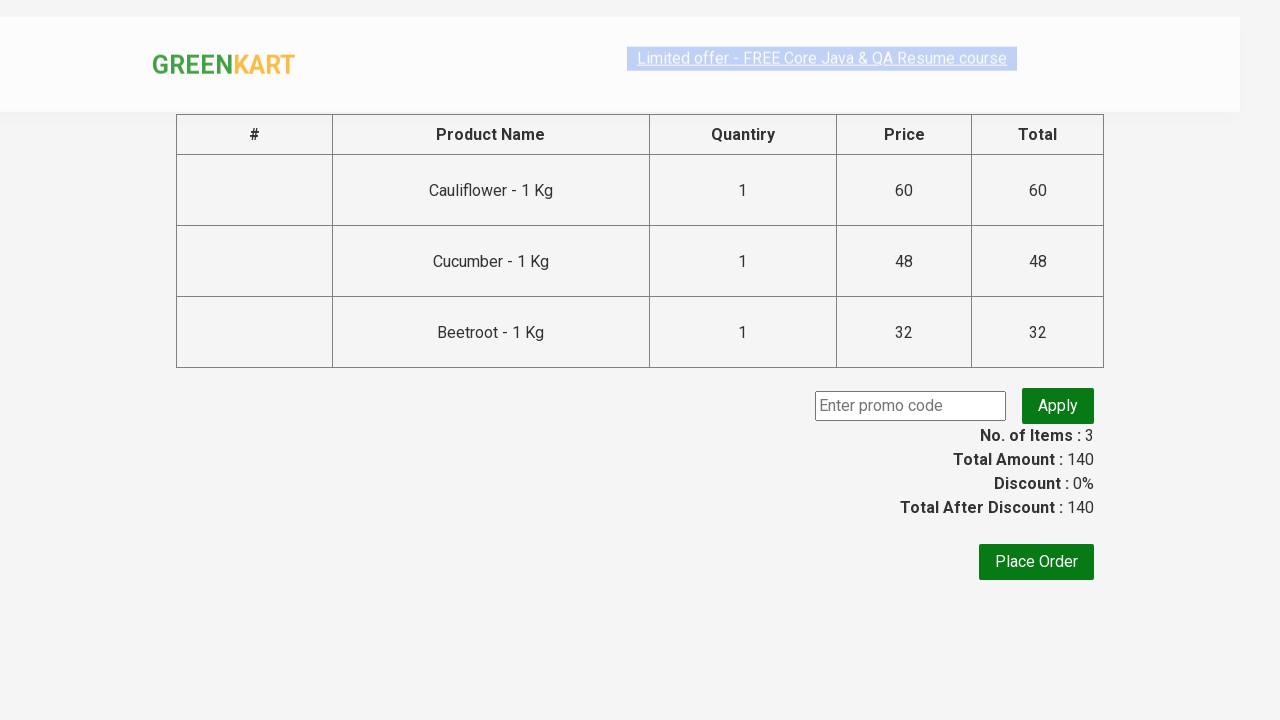

Entered promo code 'rahulshettyacademy' on input[class='promoCode']
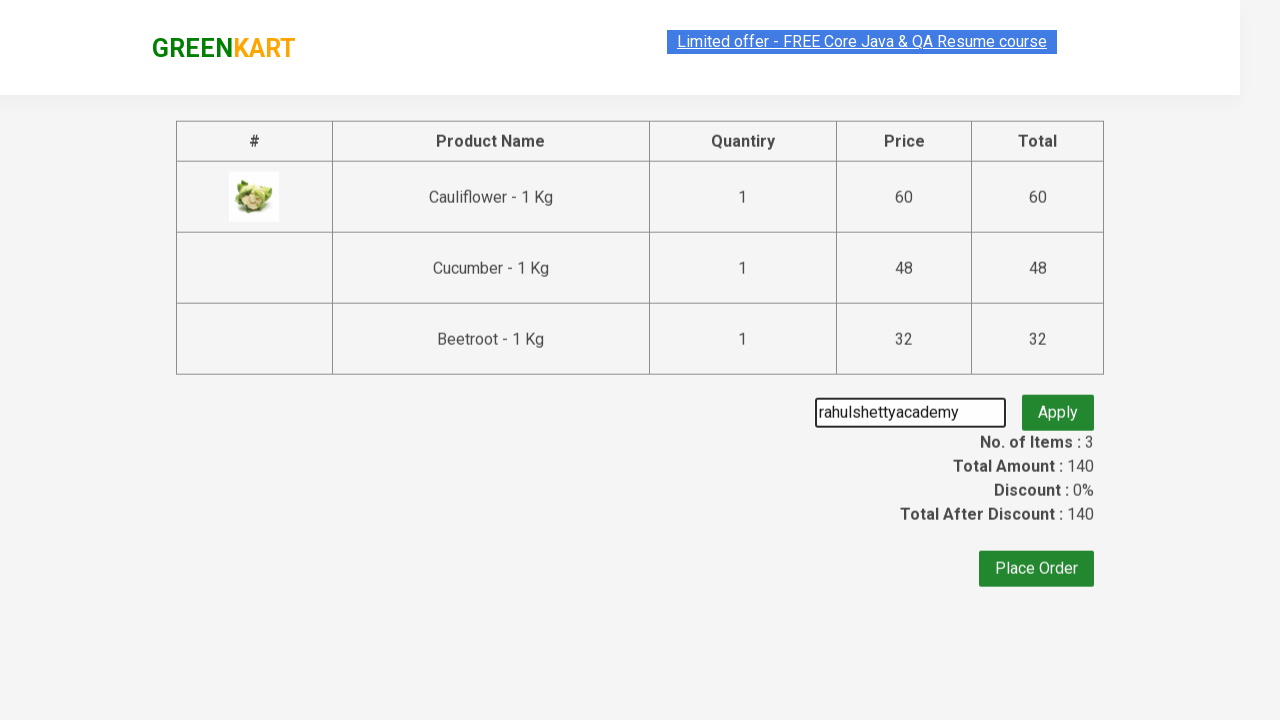

Clicked button to apply promo code at (1058, 406) on button.promoBtn
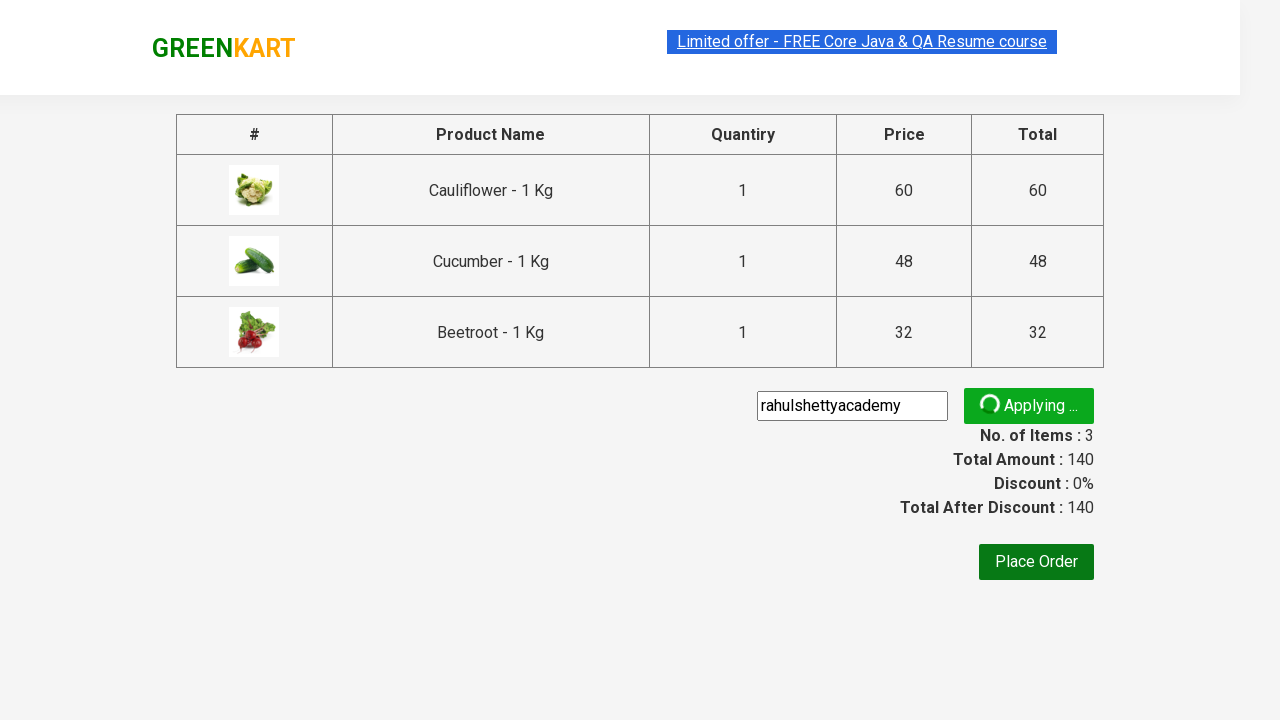

Promo code confirmation message appeared
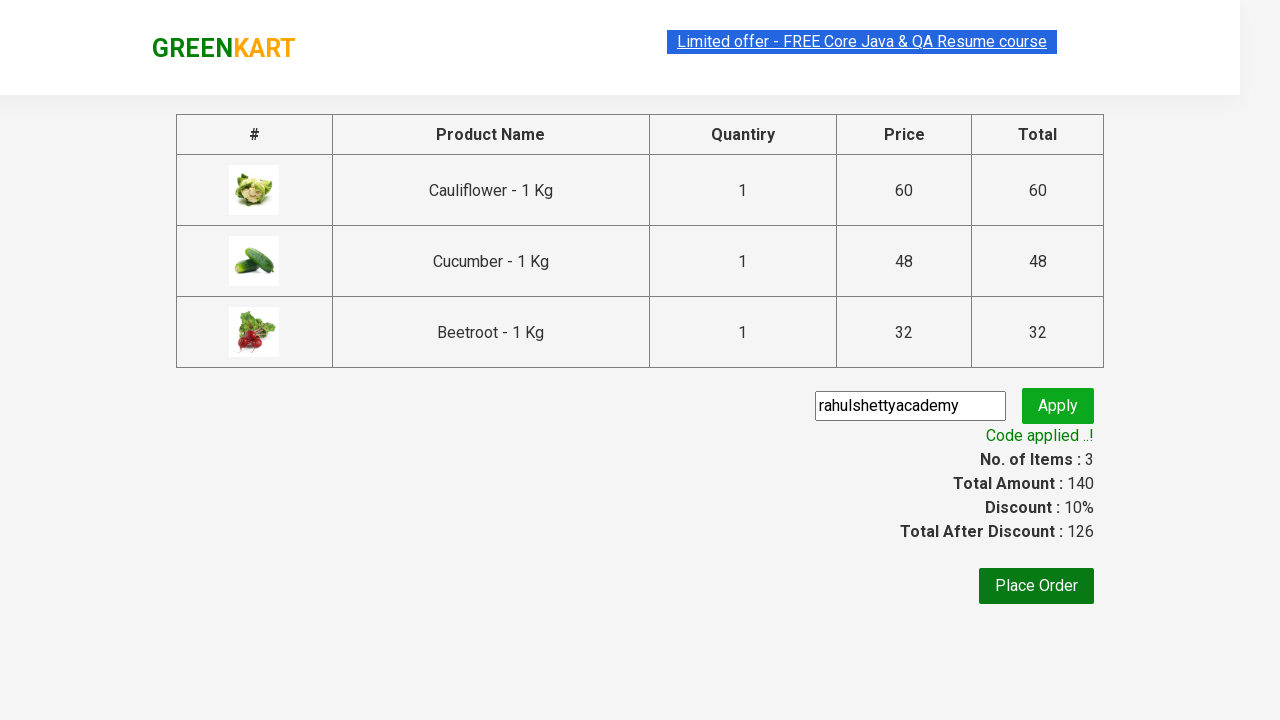

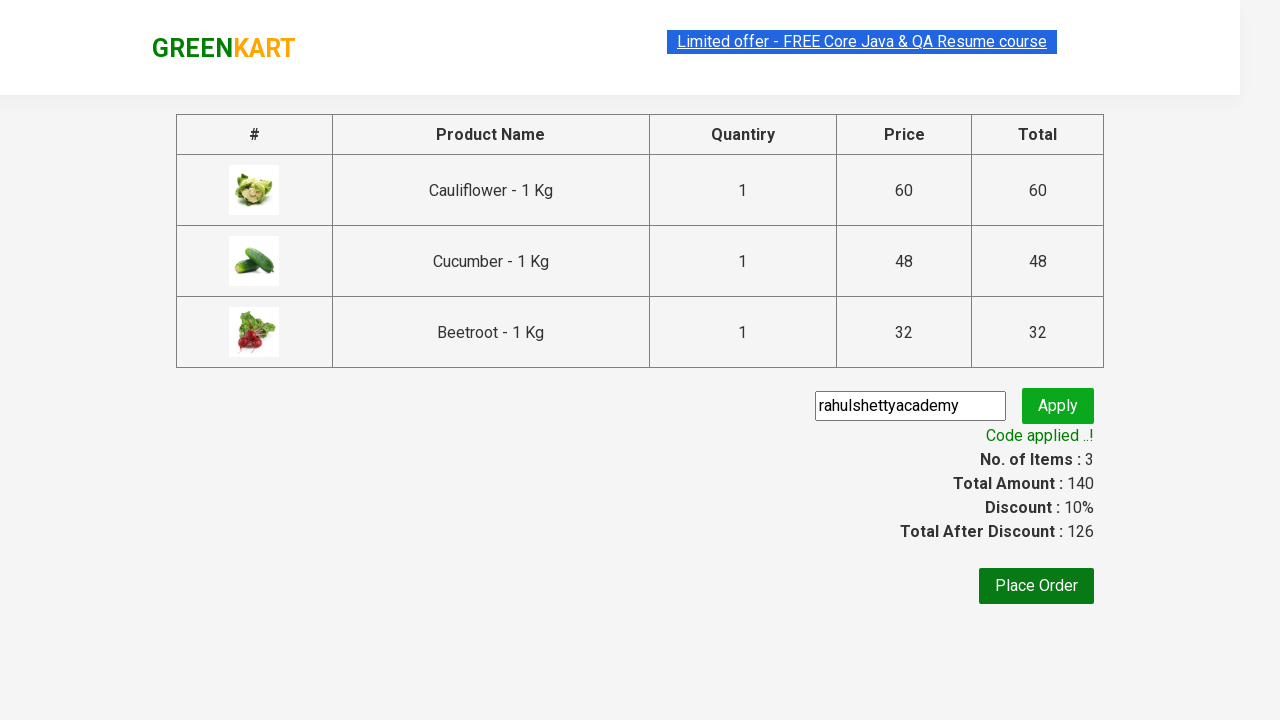